Tests file upload functionality by uploading a file and submitting the form on a demo upload page

Starting URL: https://the-internet.herokuapp.com/upload

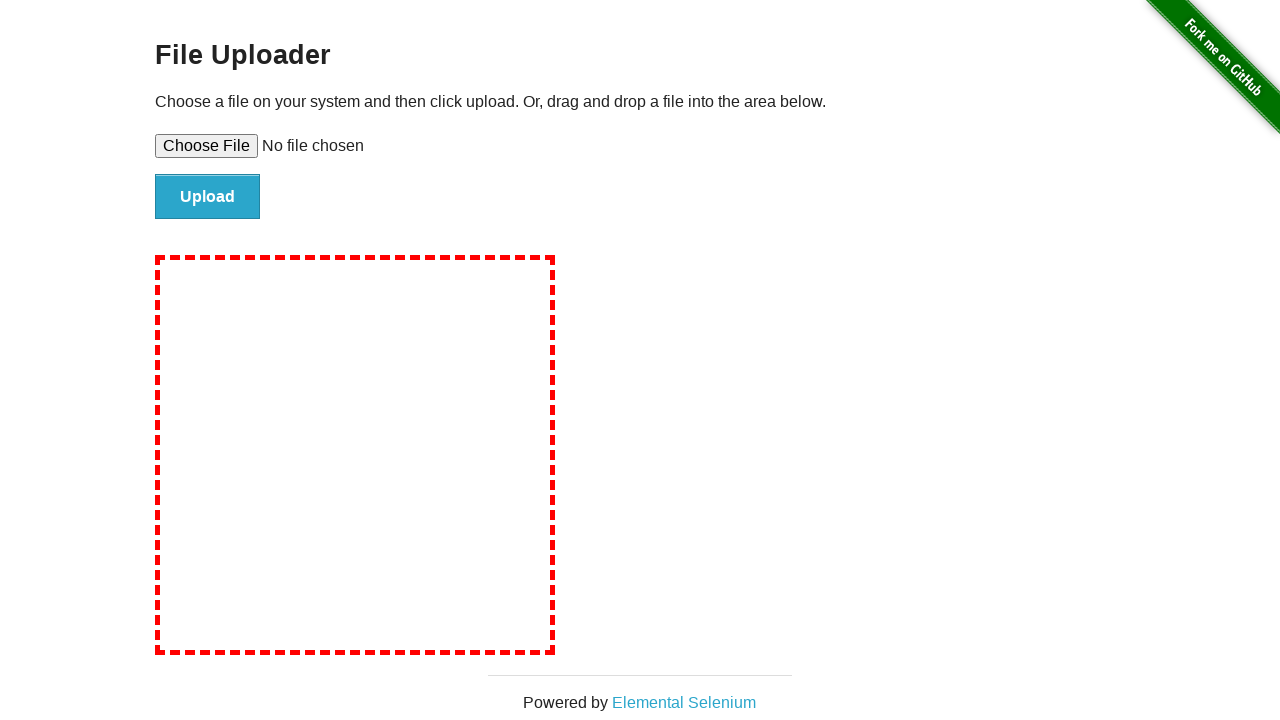

Created temporary test file for upload
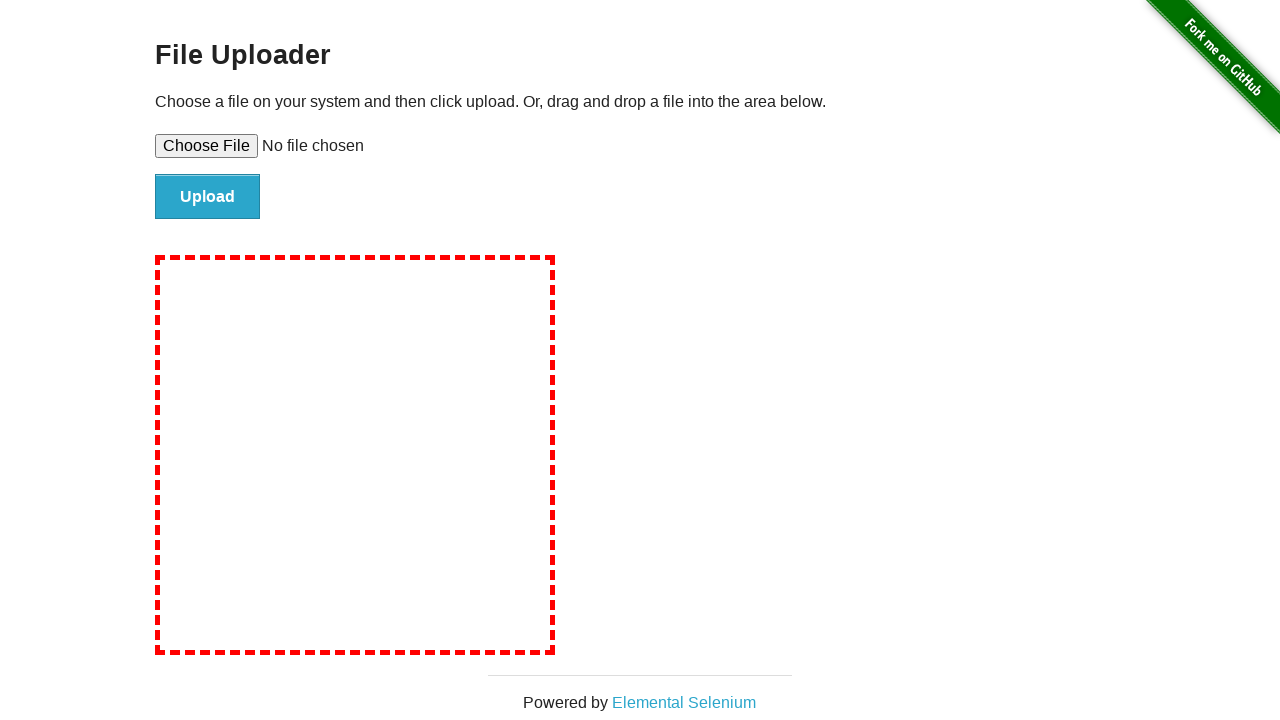

Set file input with temporary test file
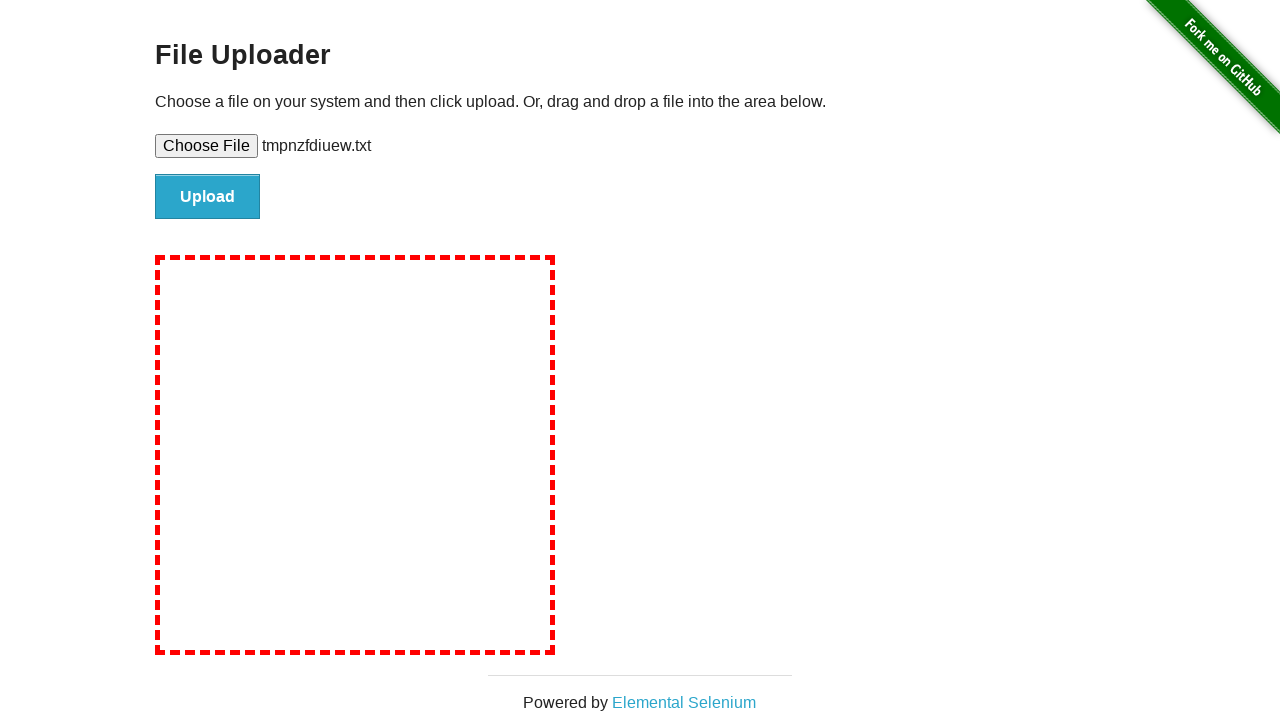

Clicked submit button to upload file at (208, 197) on #file-submit
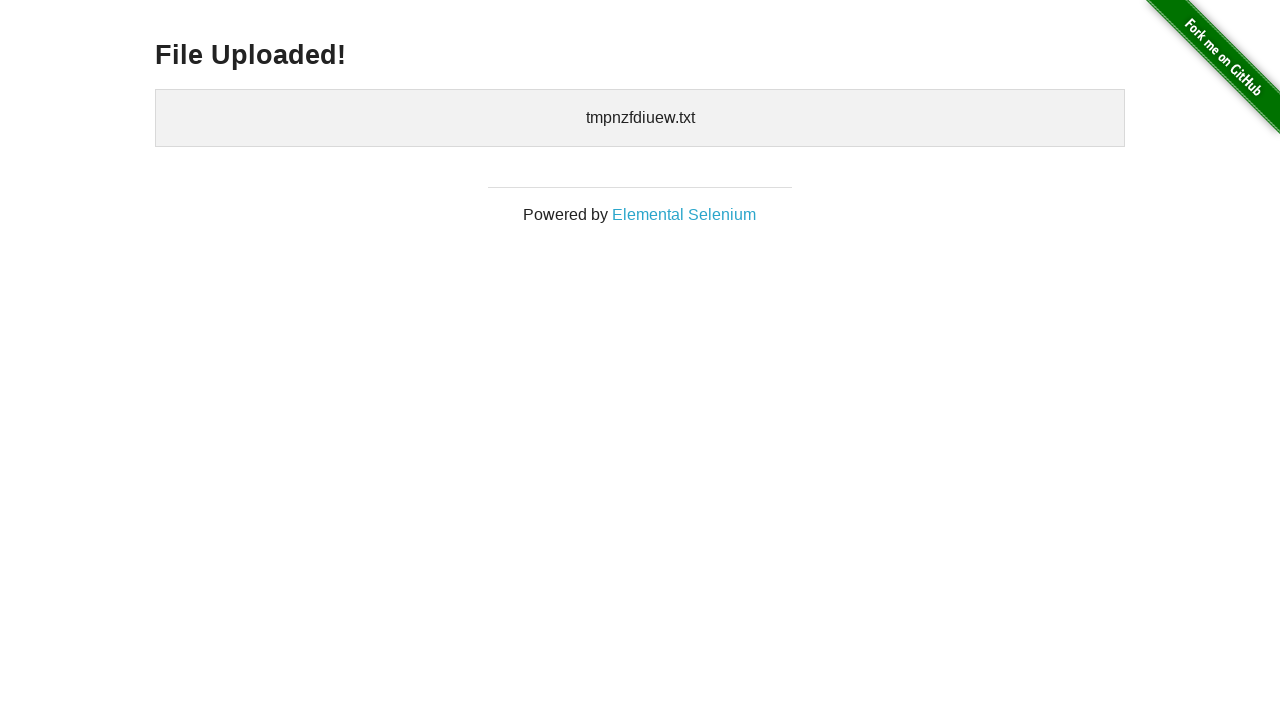

Upload confirmation page loaded
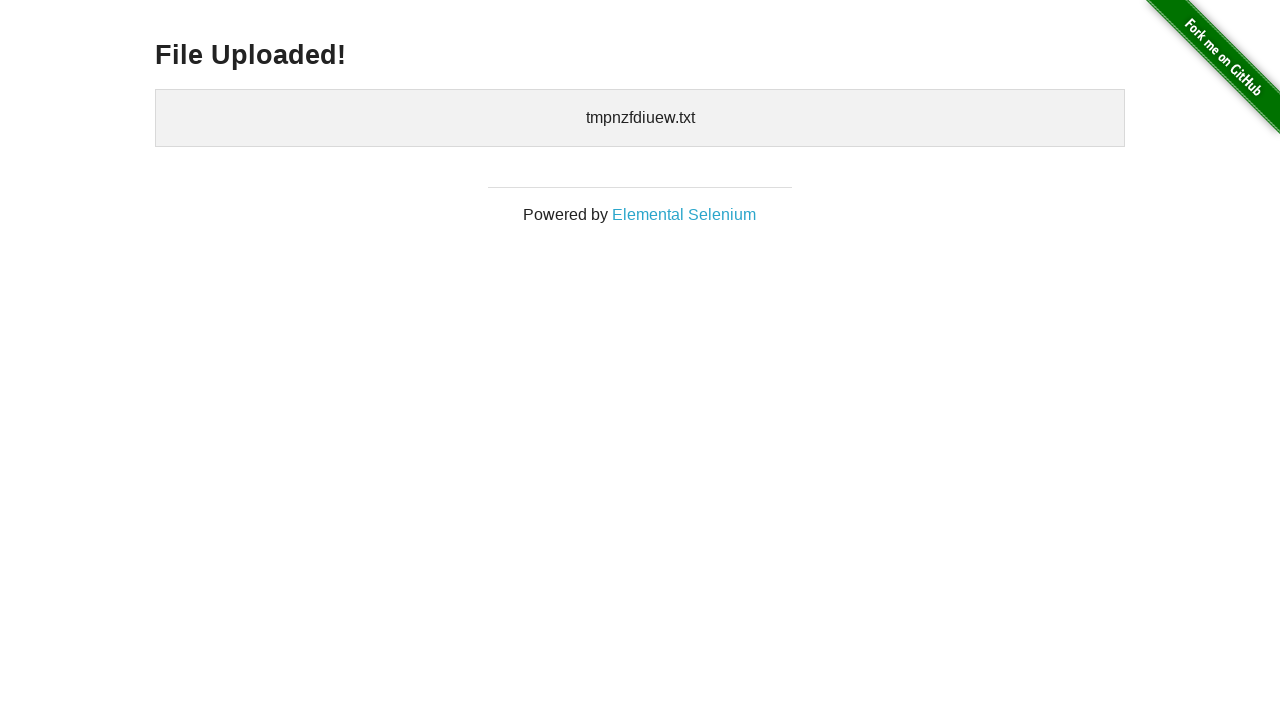

Cleaned up temporary file
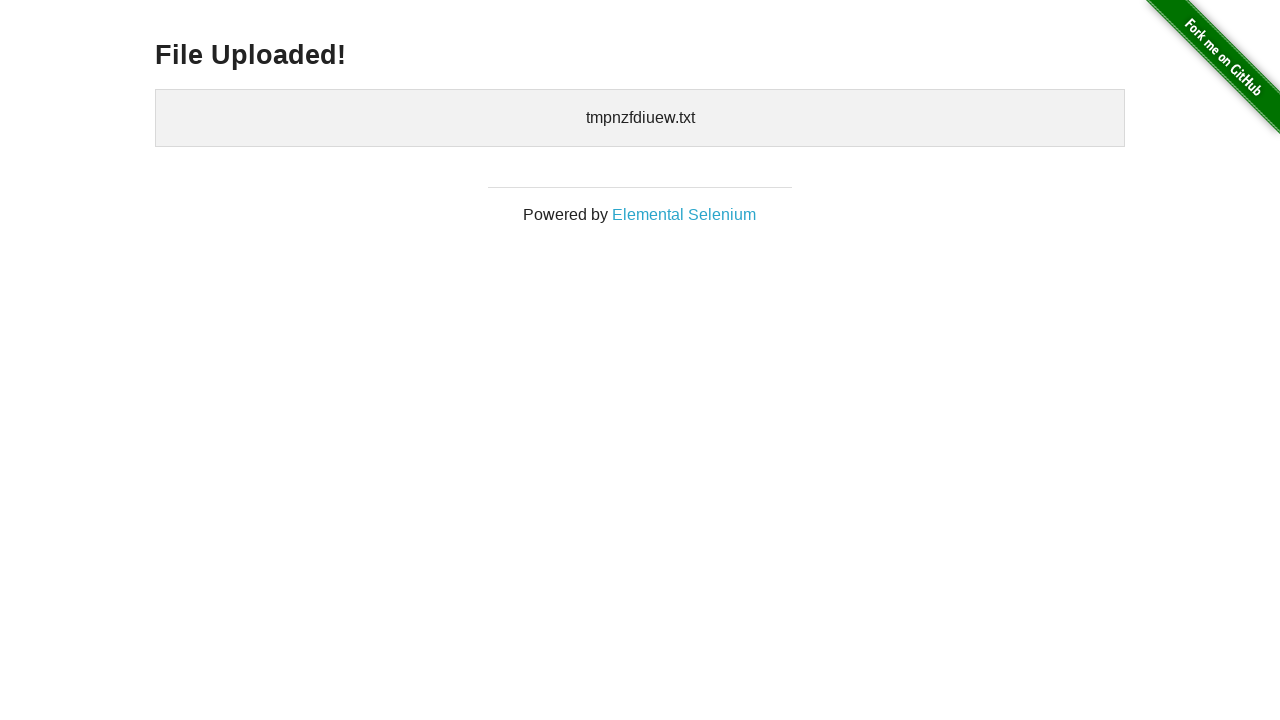

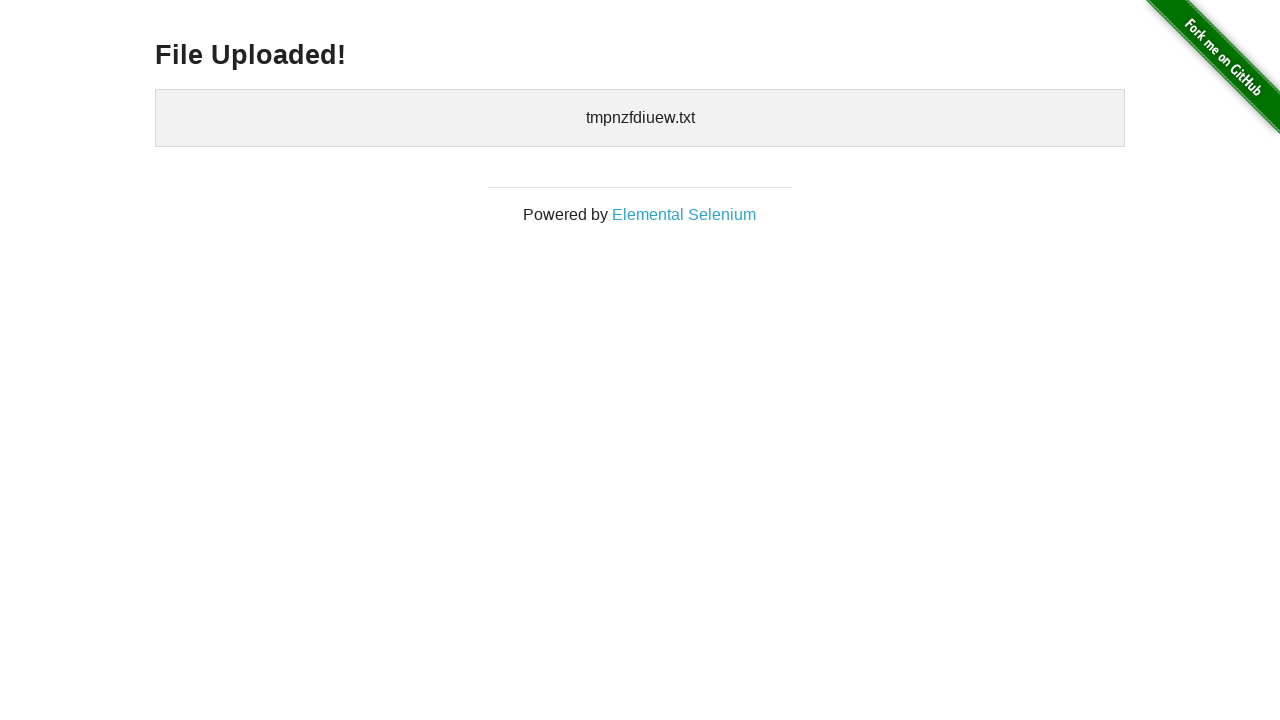